Tests JavaScript alert functionality by clicking the first alert button, verifying the alert text, accepting it, and verifying the result message.

Starting URL: https://the-internet.herokuapp.com/javascript_alerts

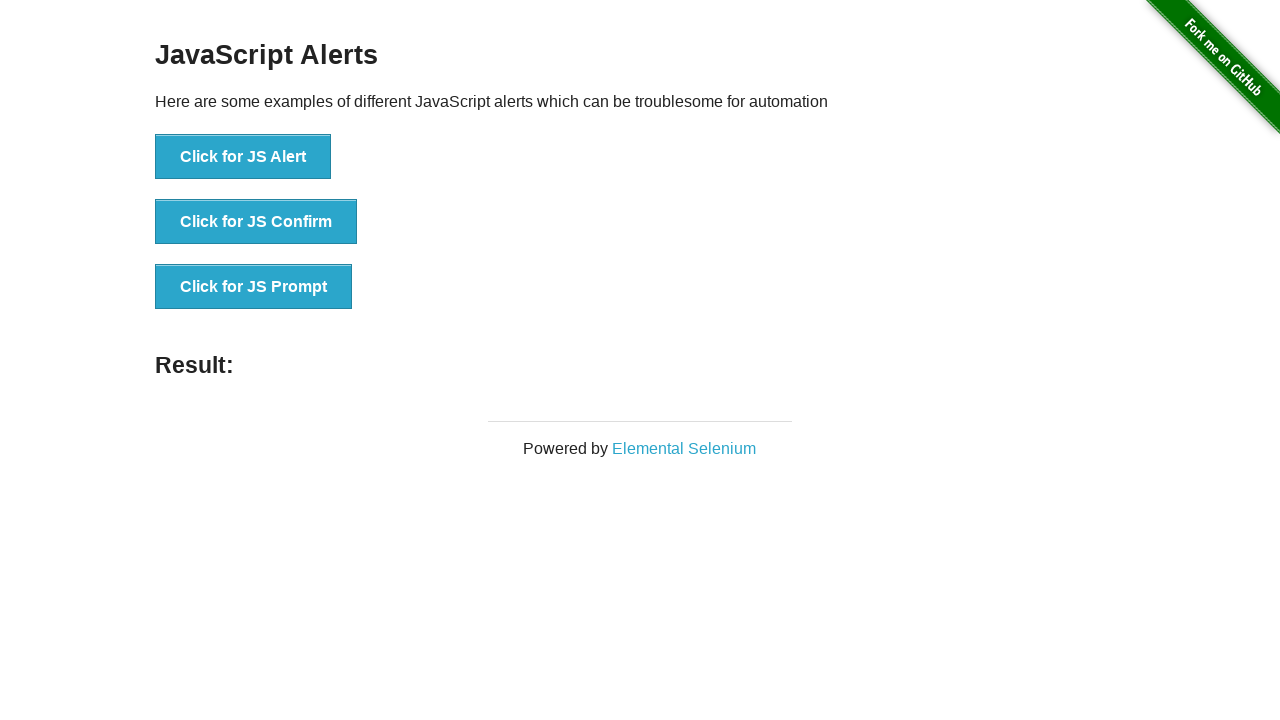

Clicked the first alert button (JS Alert) at (243, 157) on xpath=//*[@onclick='jsAlert()']
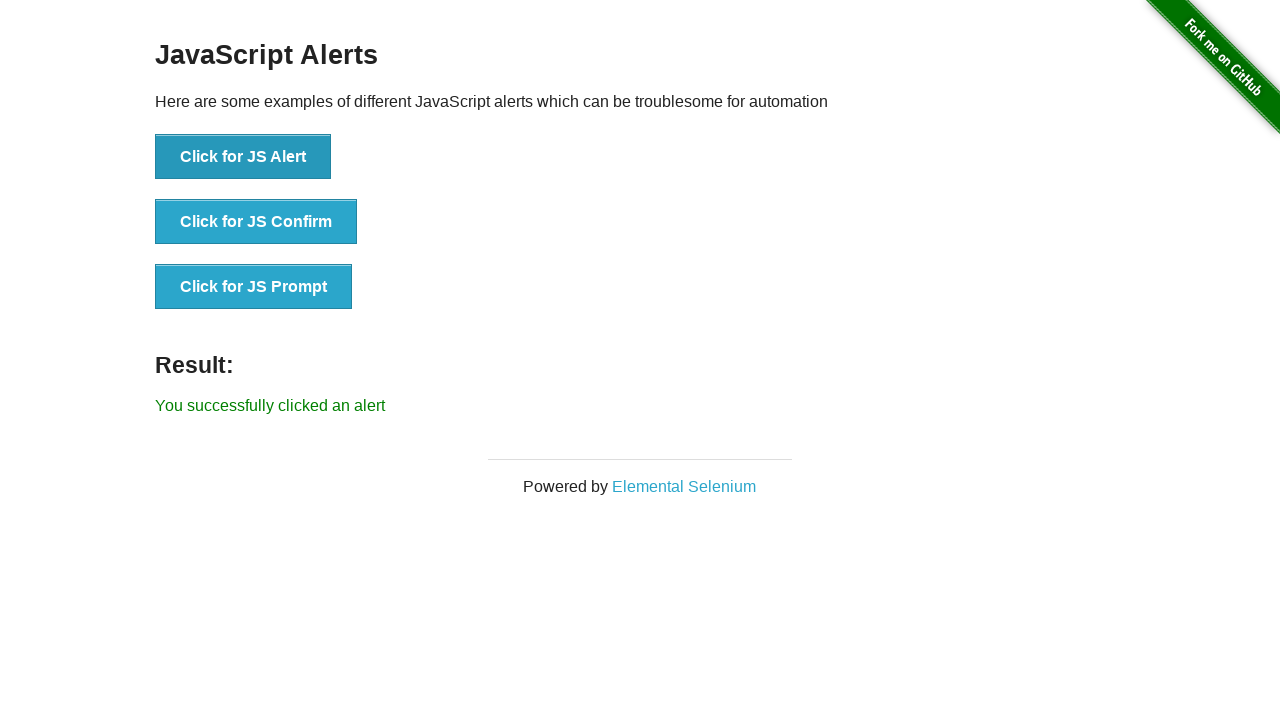

Set up dialog handler to accept alert
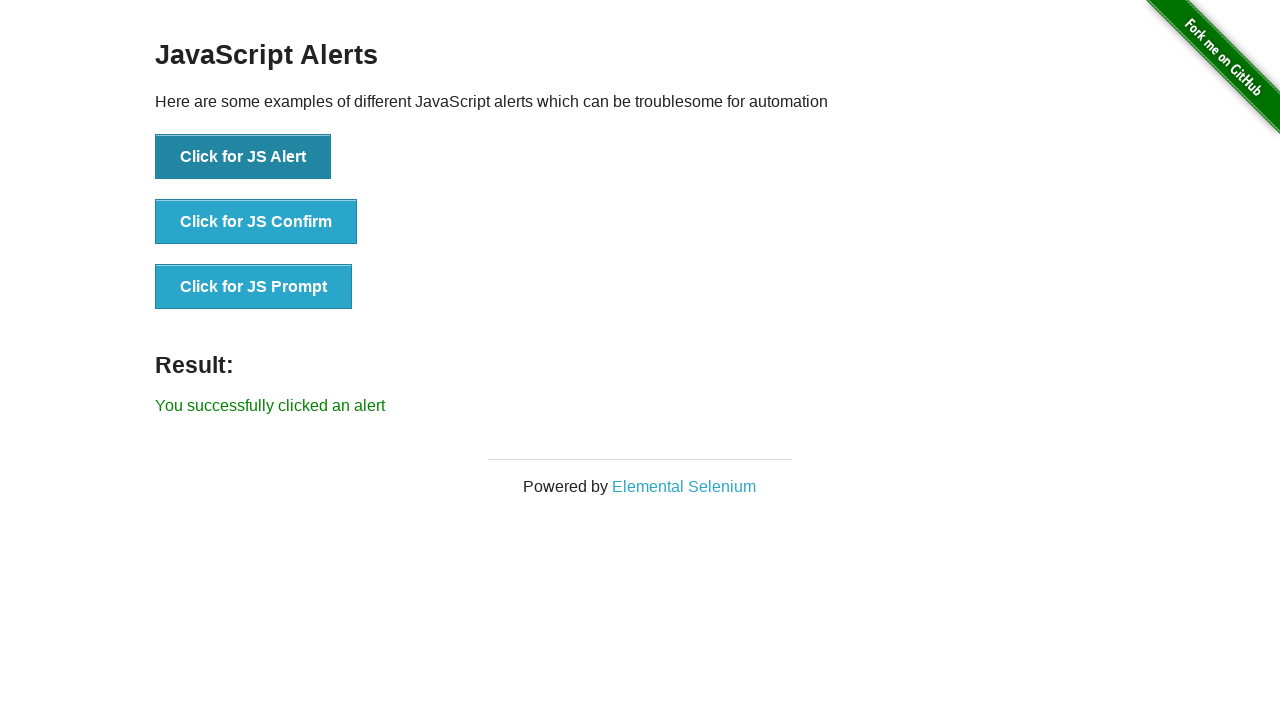

Waited for result message to appear
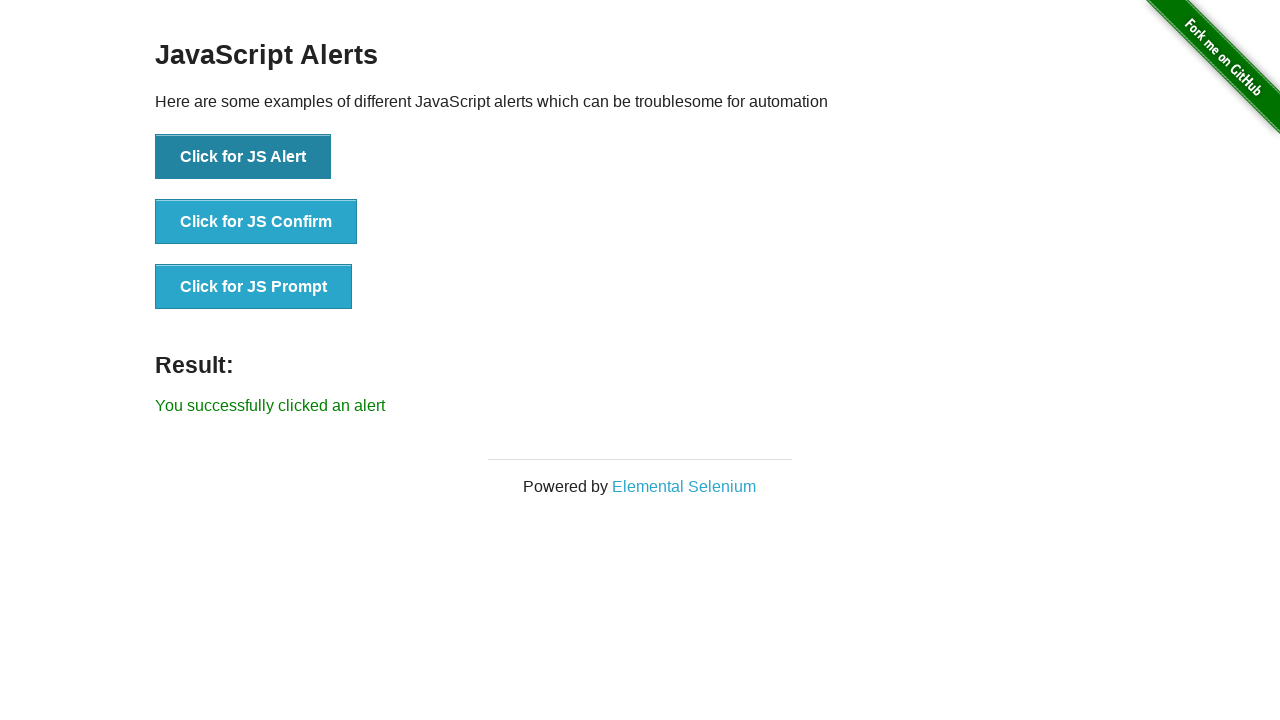

Retrieved result message text
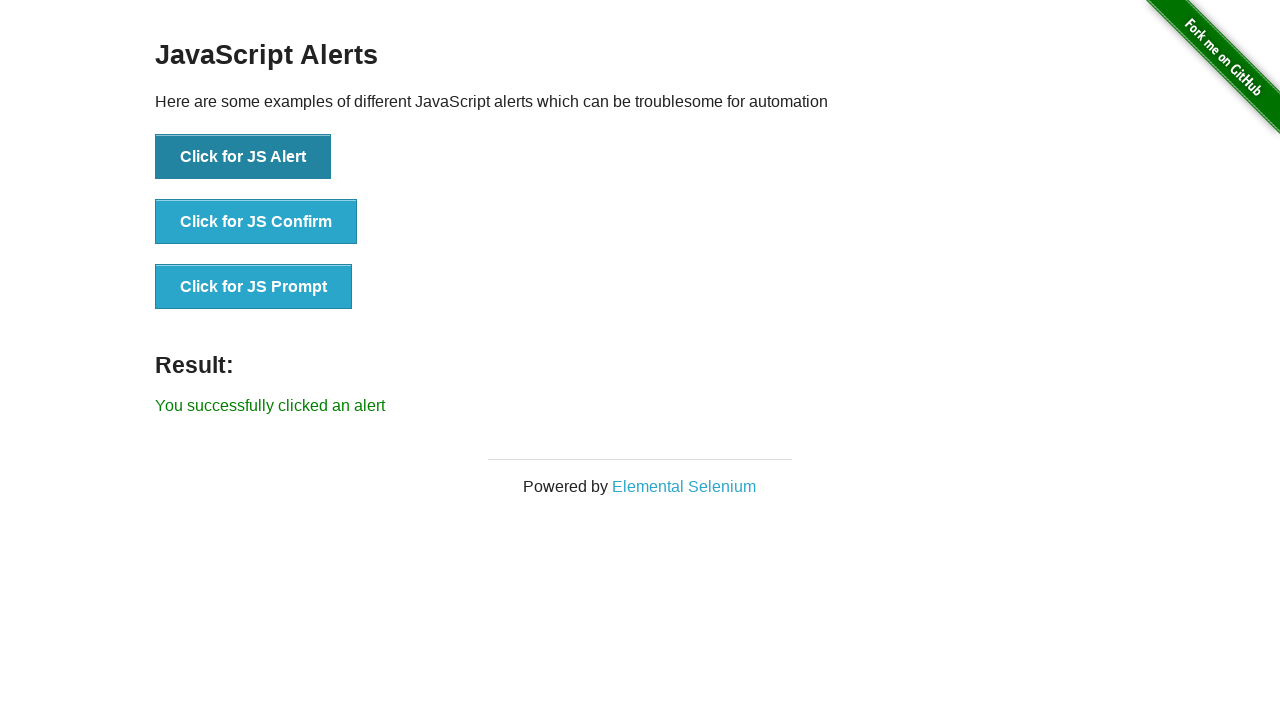

Verified result message matches expected text: 'You successfully clicked an alert'
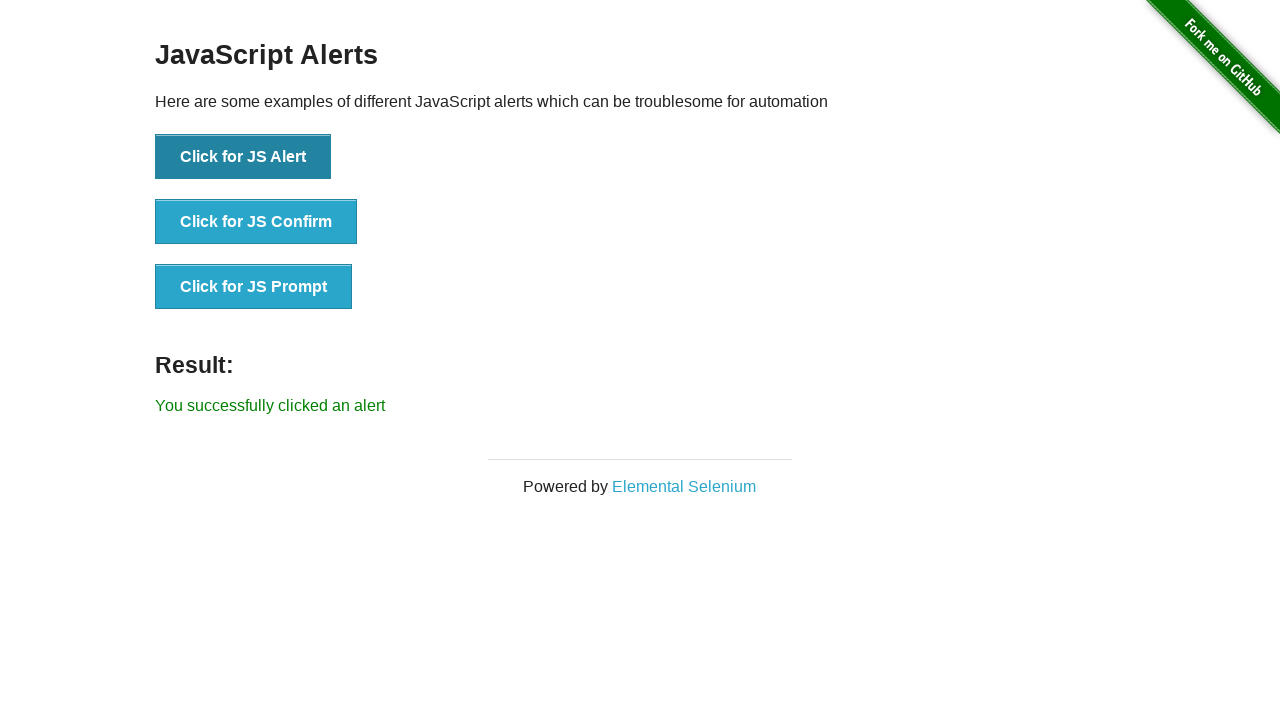

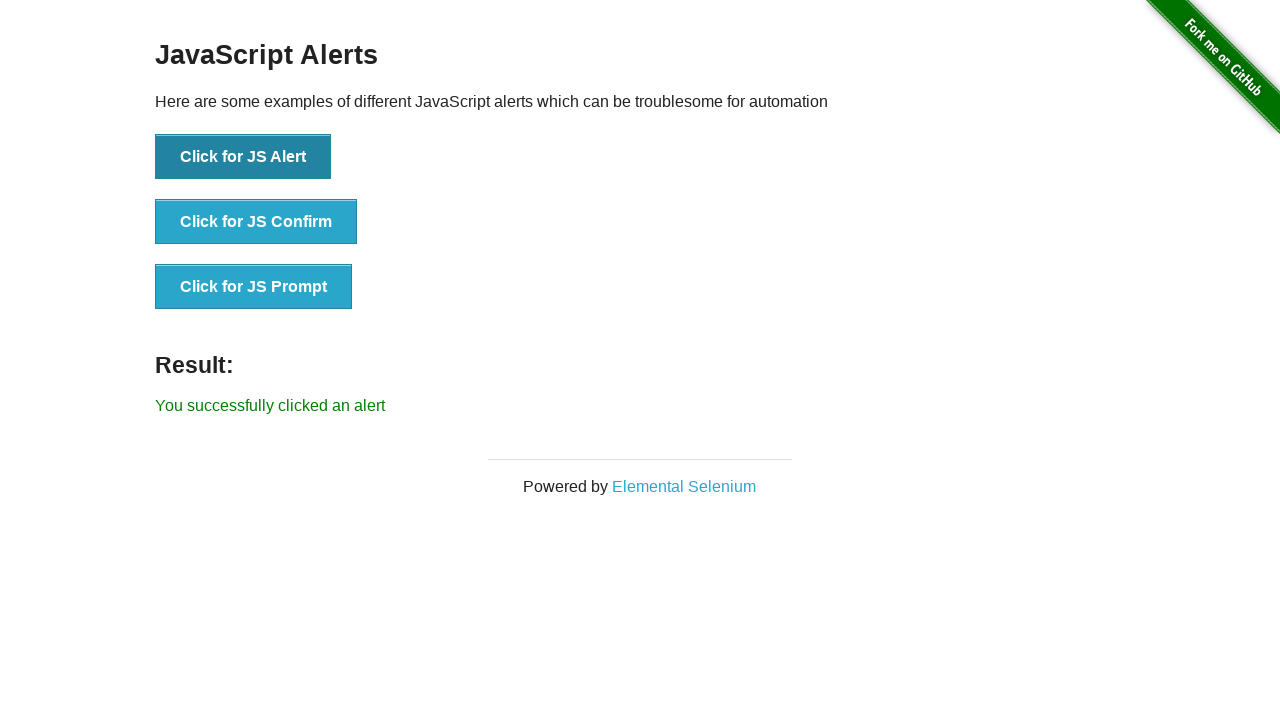